Tests browser navigation functionality by navigating between pages, using back/forward buttons, refreshing, and opening new tabs/windows

Starting URL: https://www.foodpanda.com.bd/

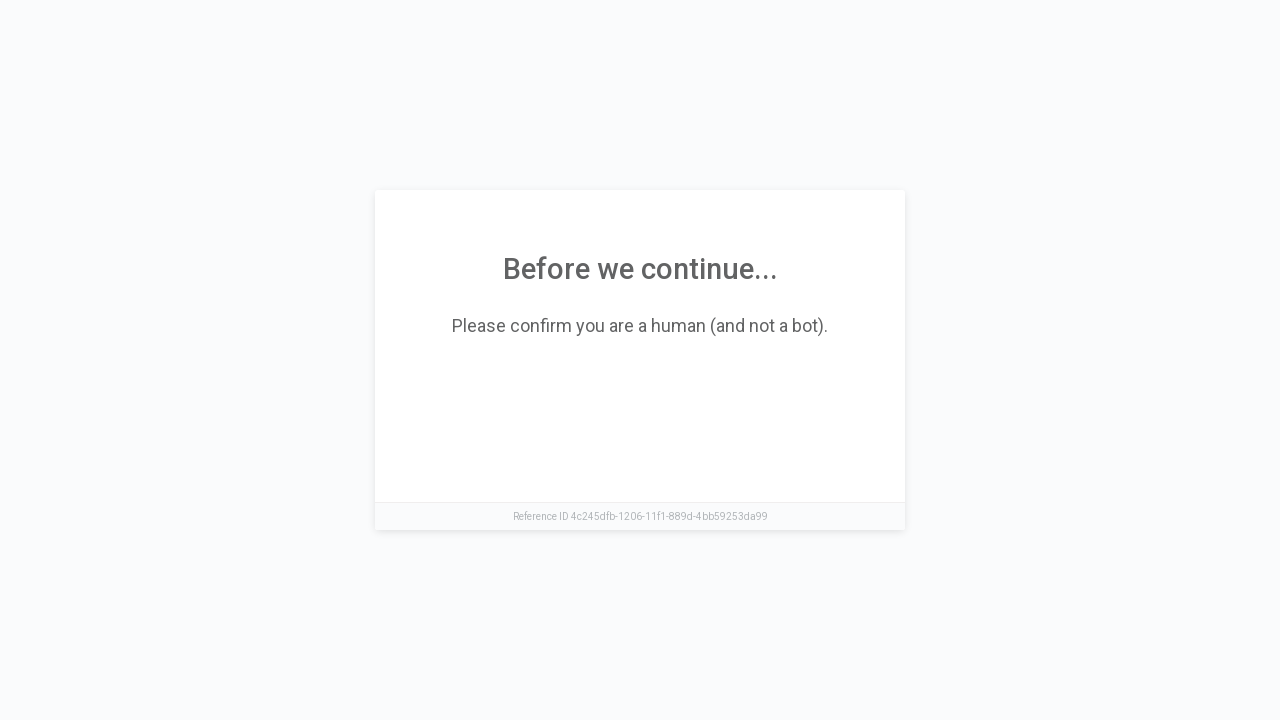

Navigated to Pathao Food website
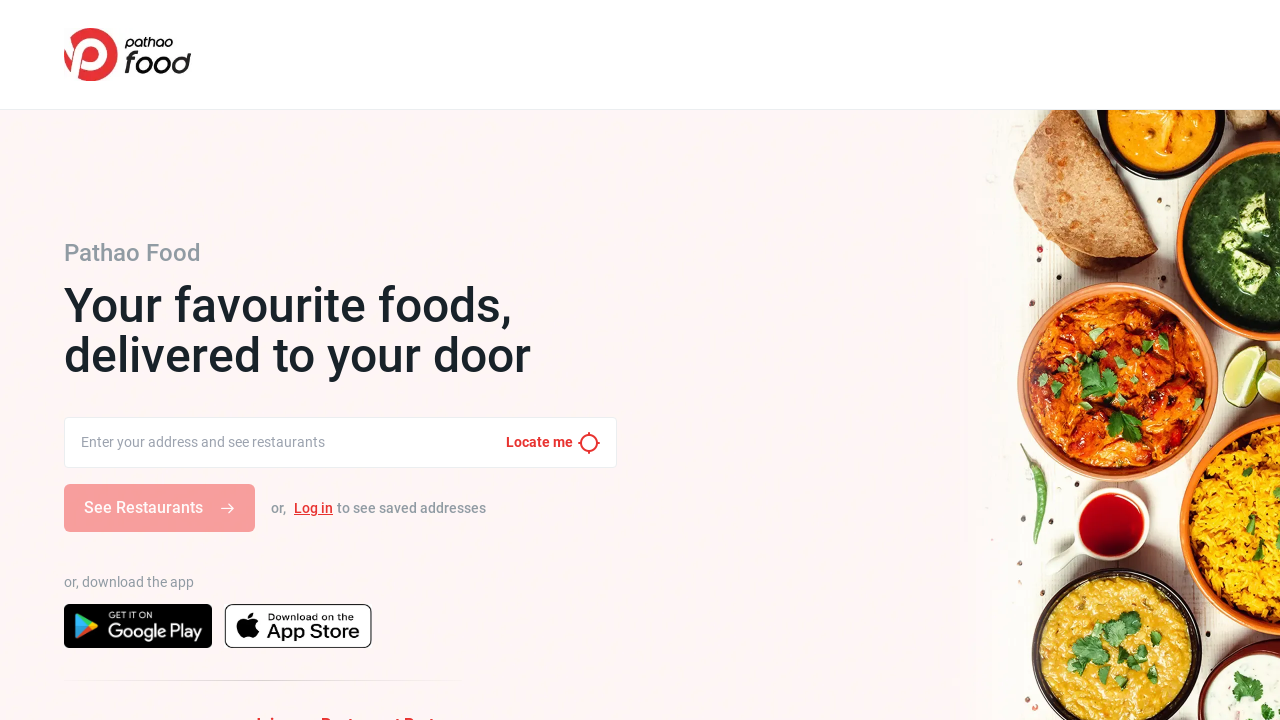

Waited 3 seconds for Pathao Food page to load
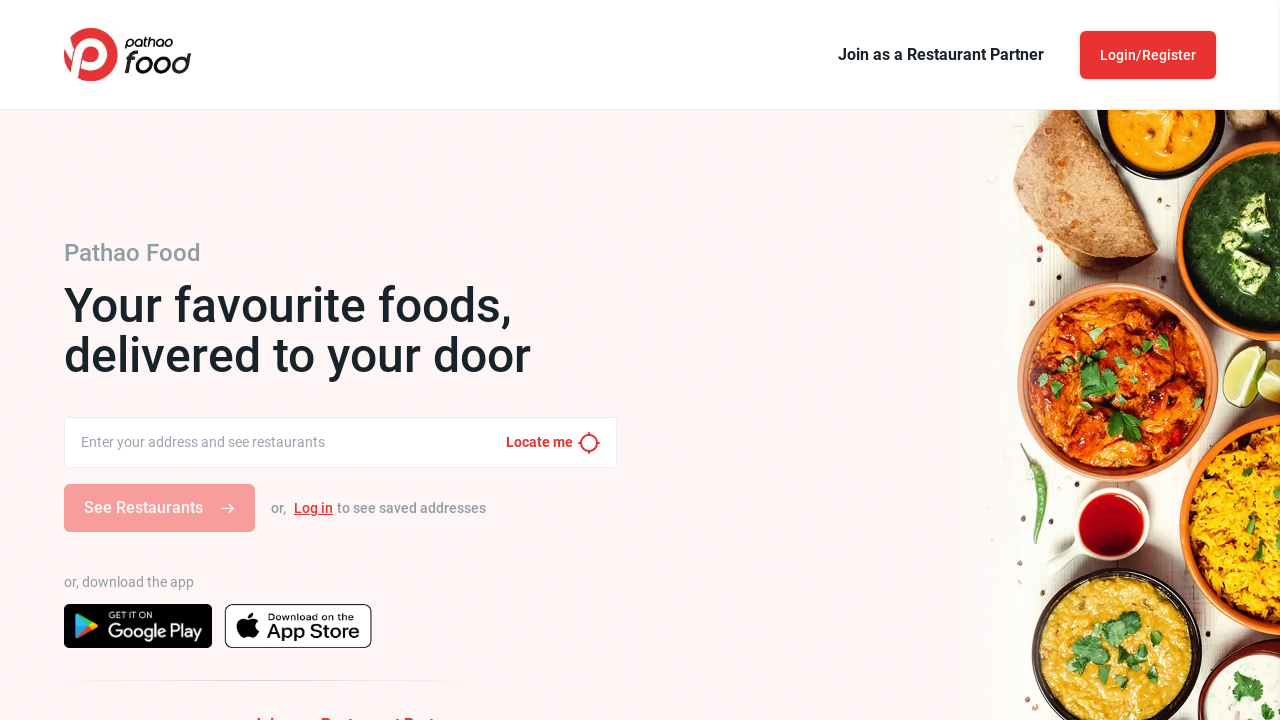

Navigated back to previous page (Food Panda)
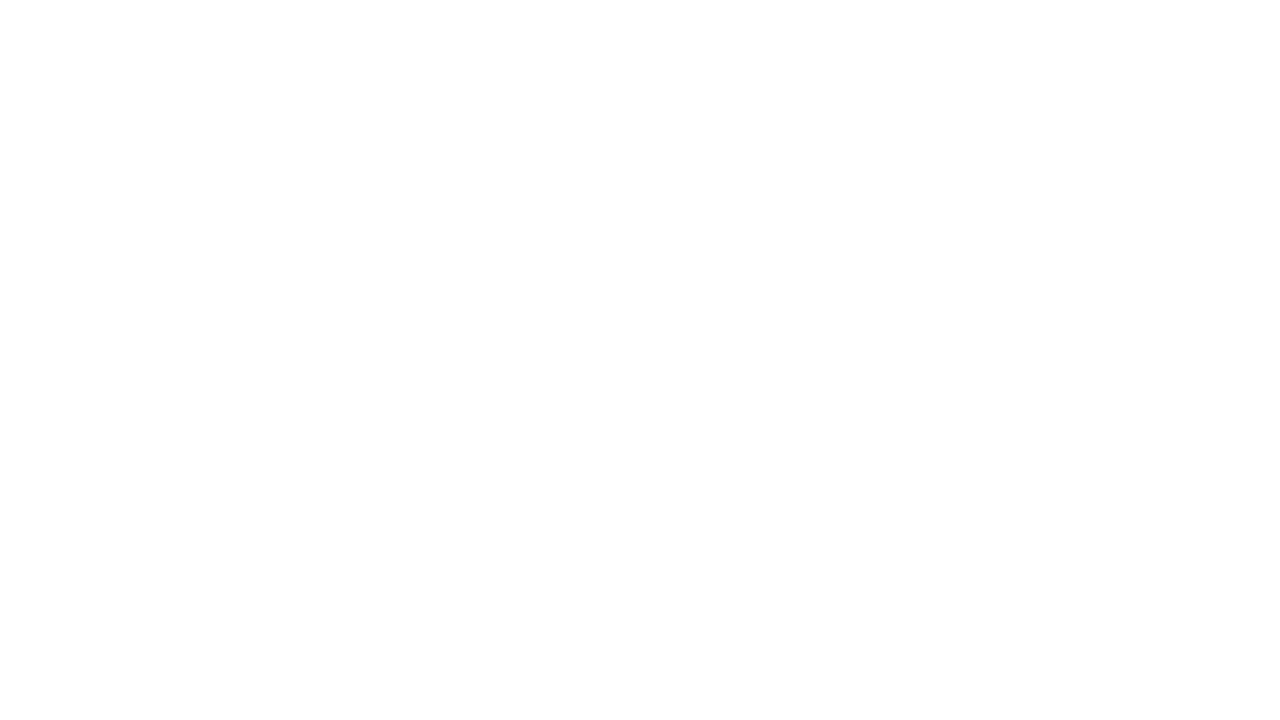

Waited 3 seconds for Food Panda page to load
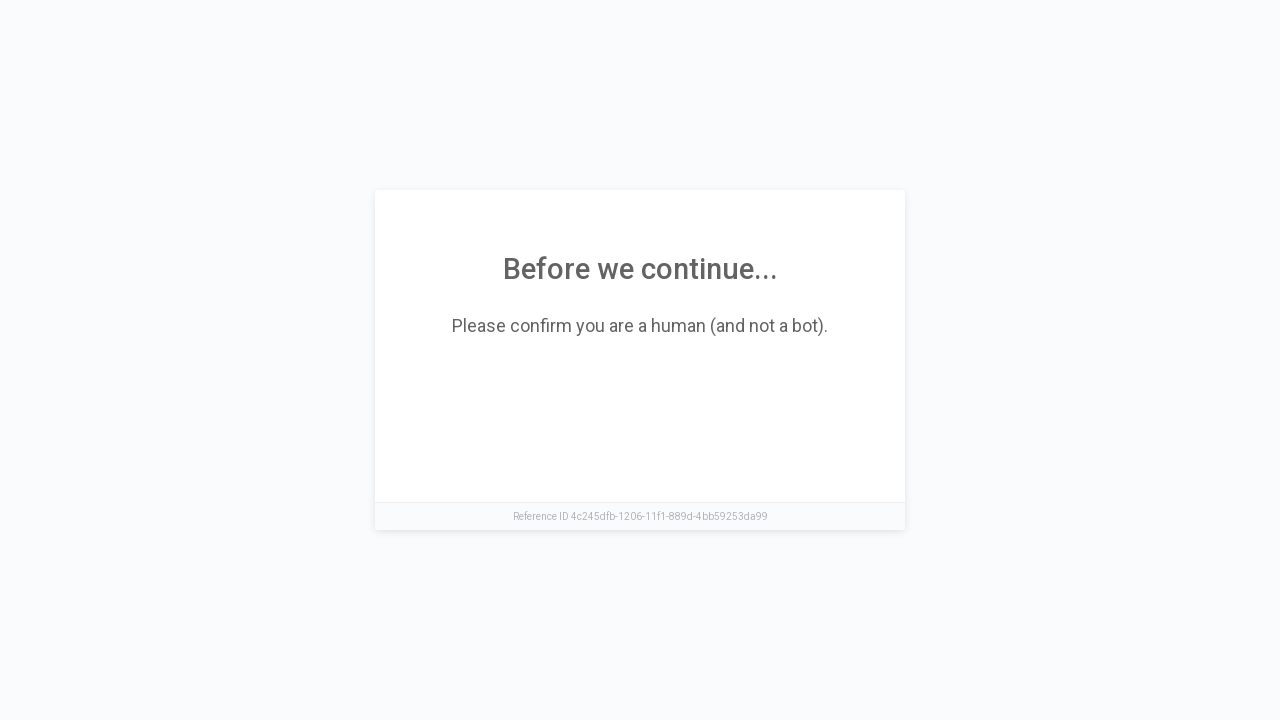

Navigated forward to Pathao Food website
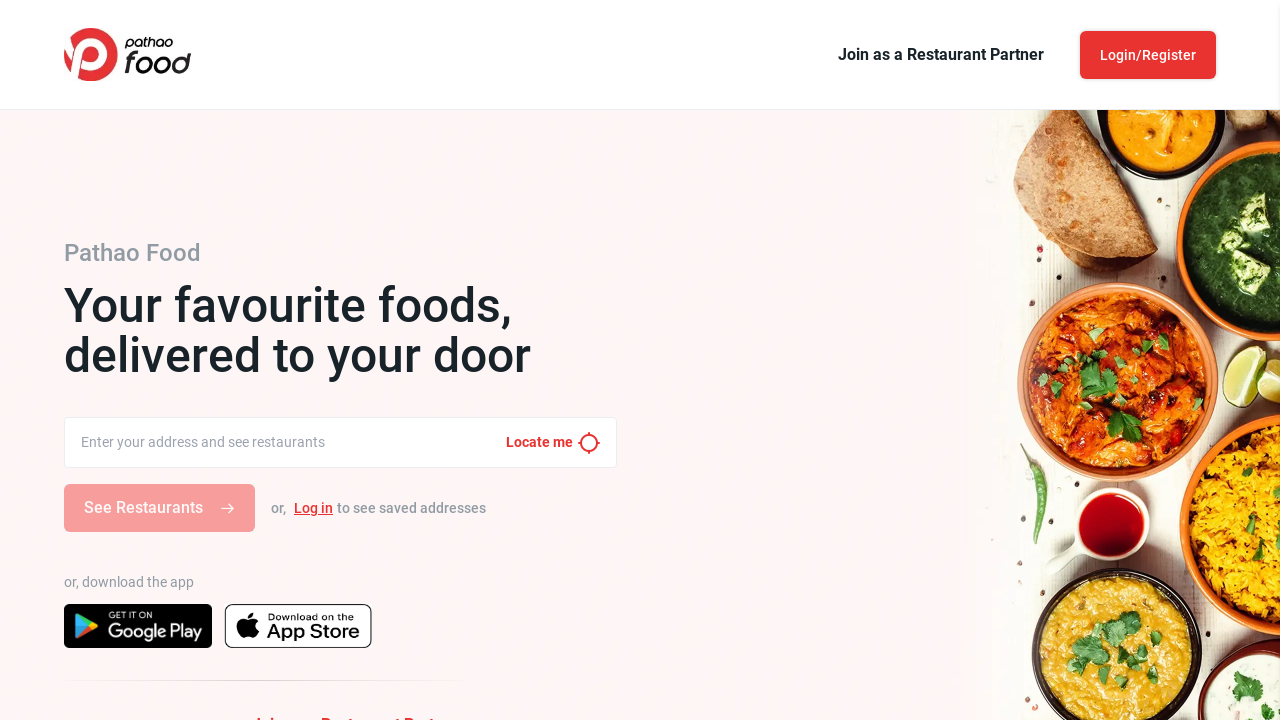

Waited 3 seconds for Pathao Food page to load
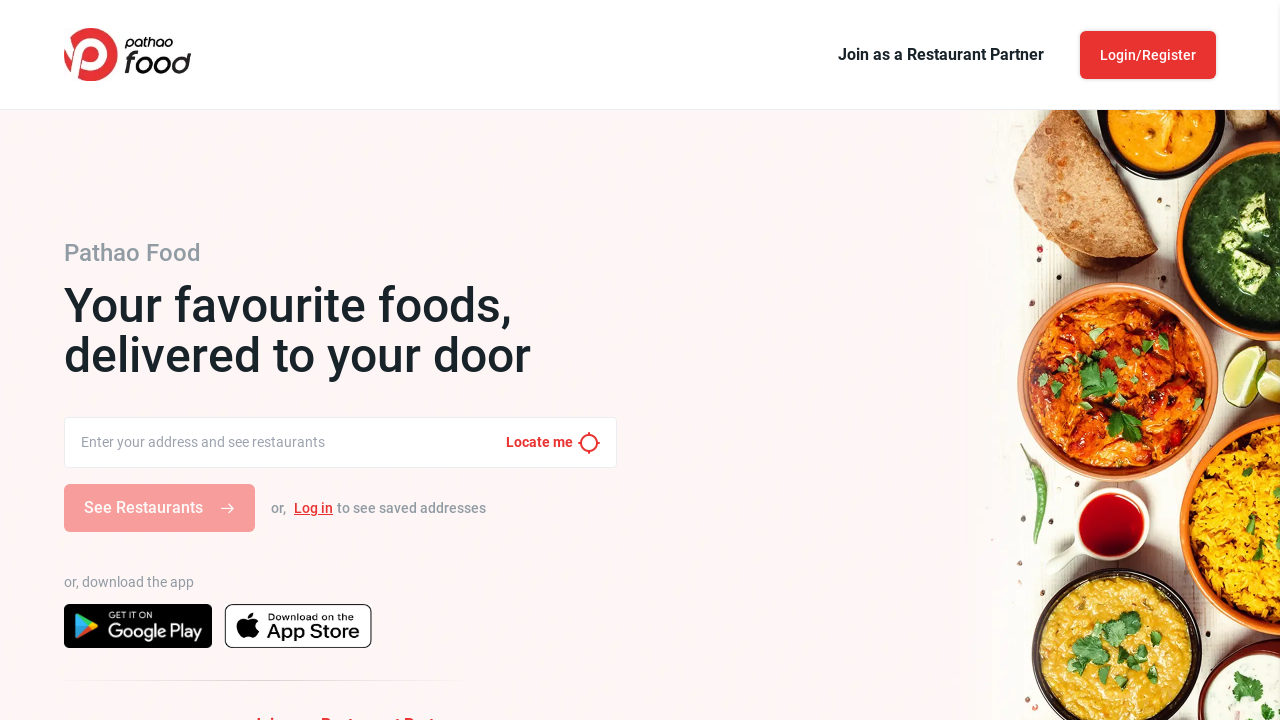

Refreshed the current page
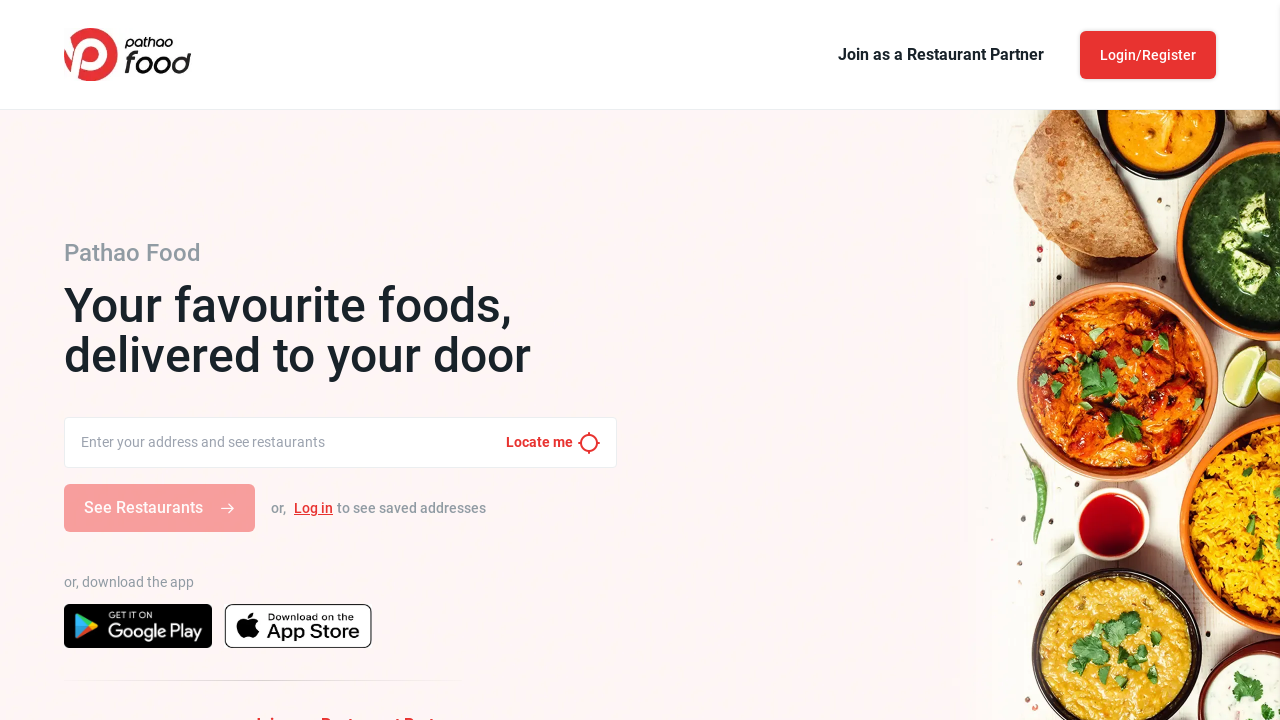

Waited 3 seconds for page refresh to complete
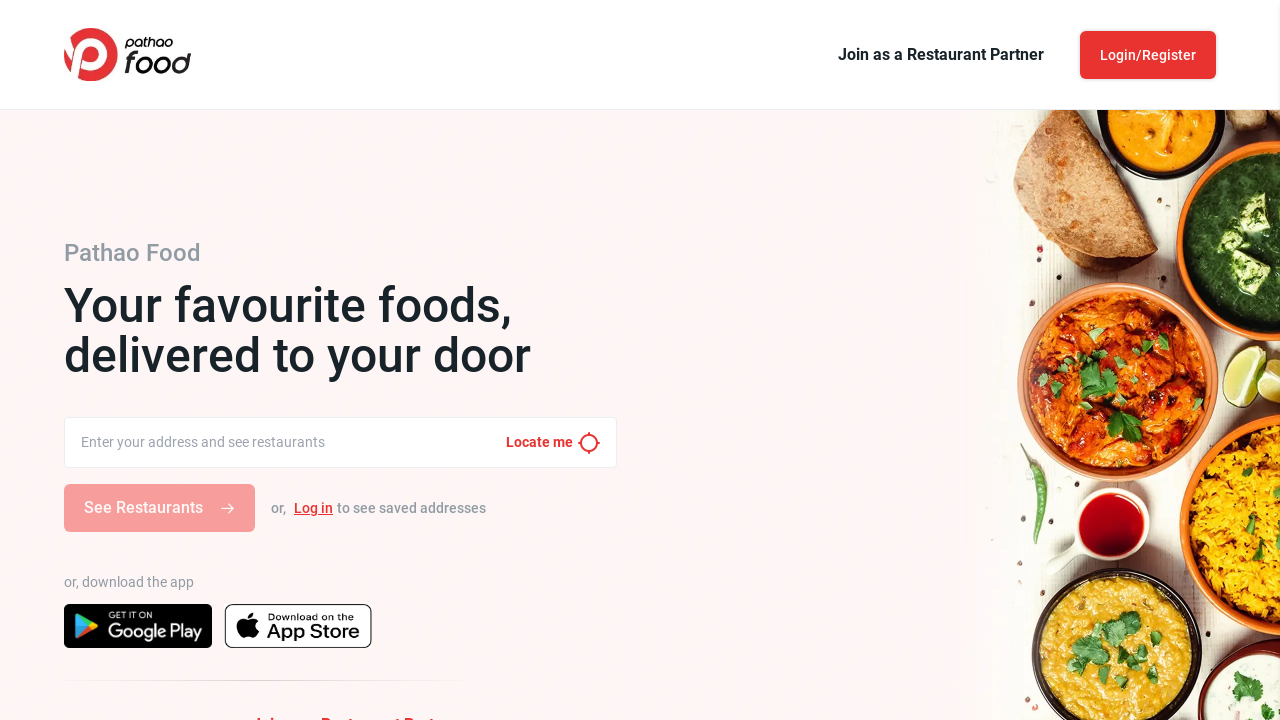

Opened a new browser tab
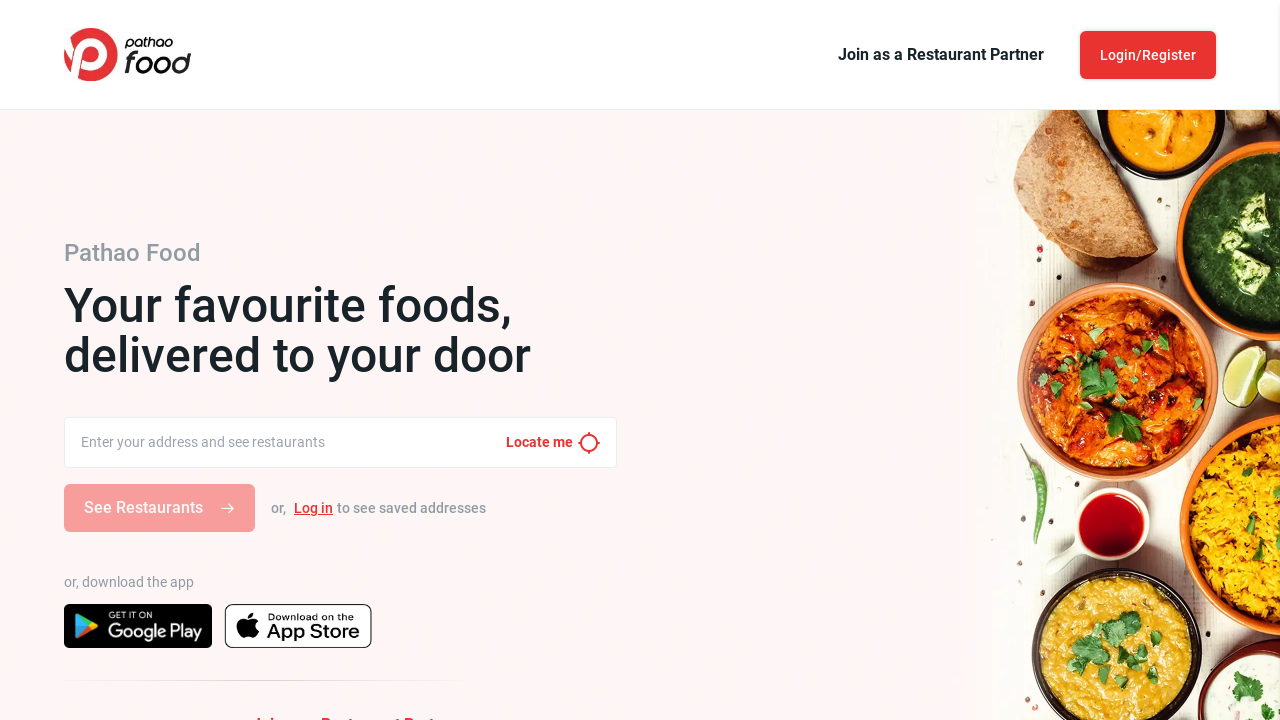

Navigated new tab to Pathao Food website
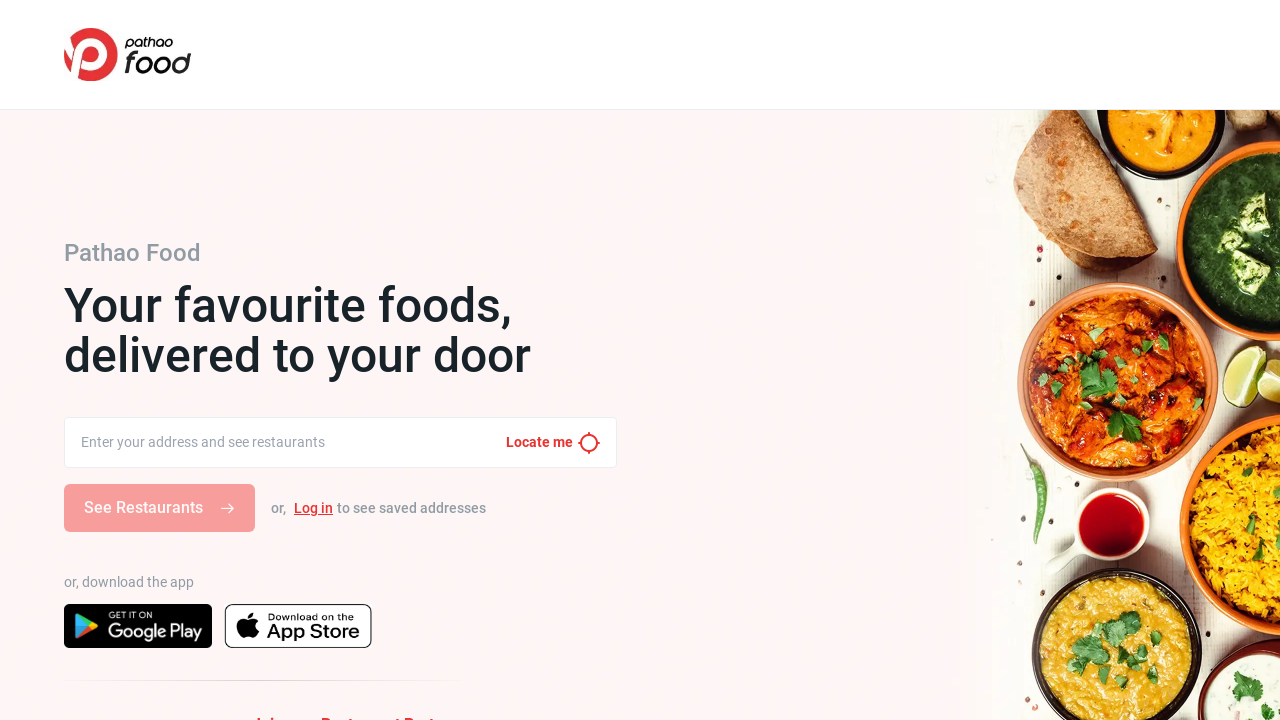

Waited 3 seconds for new tab to load
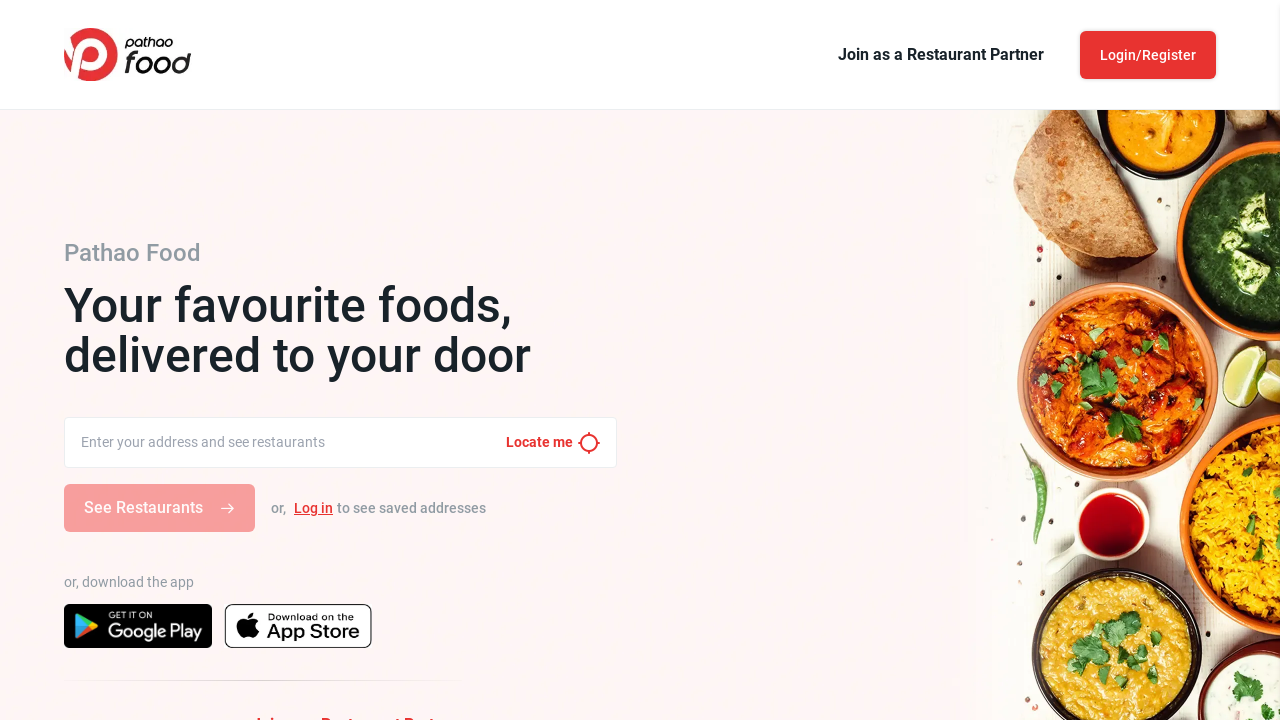

Opened another new browser tab
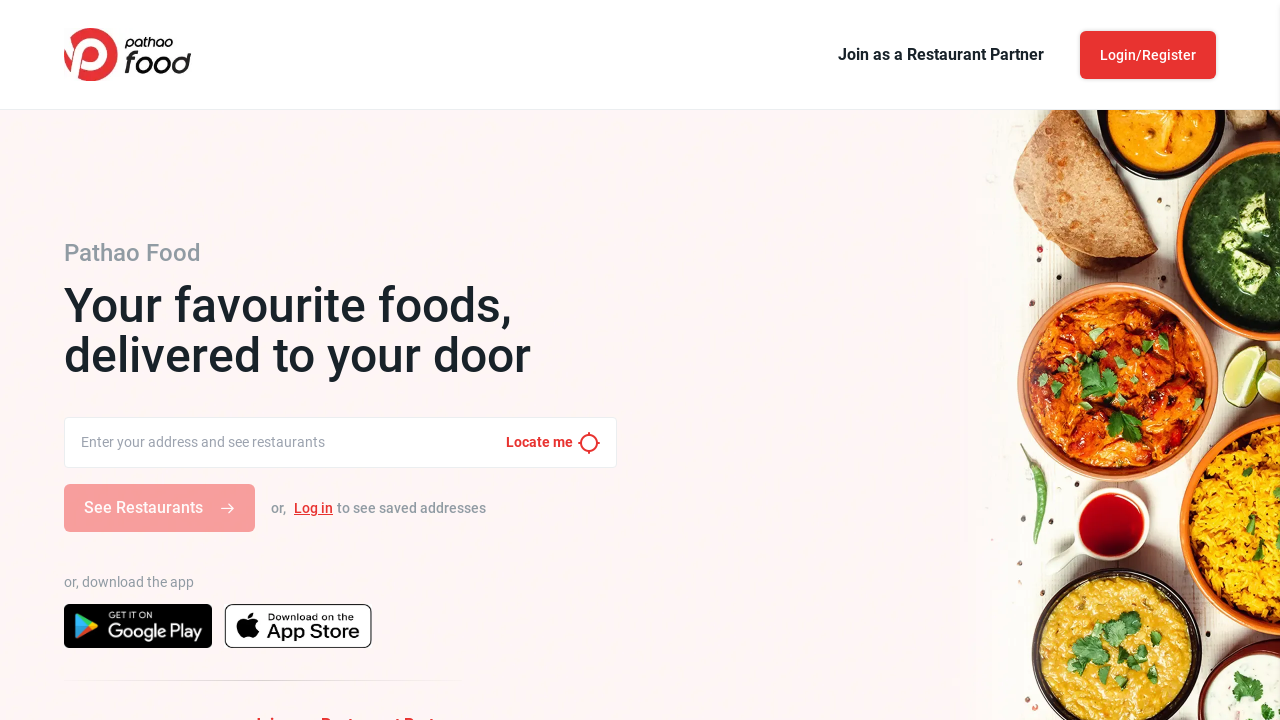

Navigated another new tab to W3Schools JavaScript alert documentation
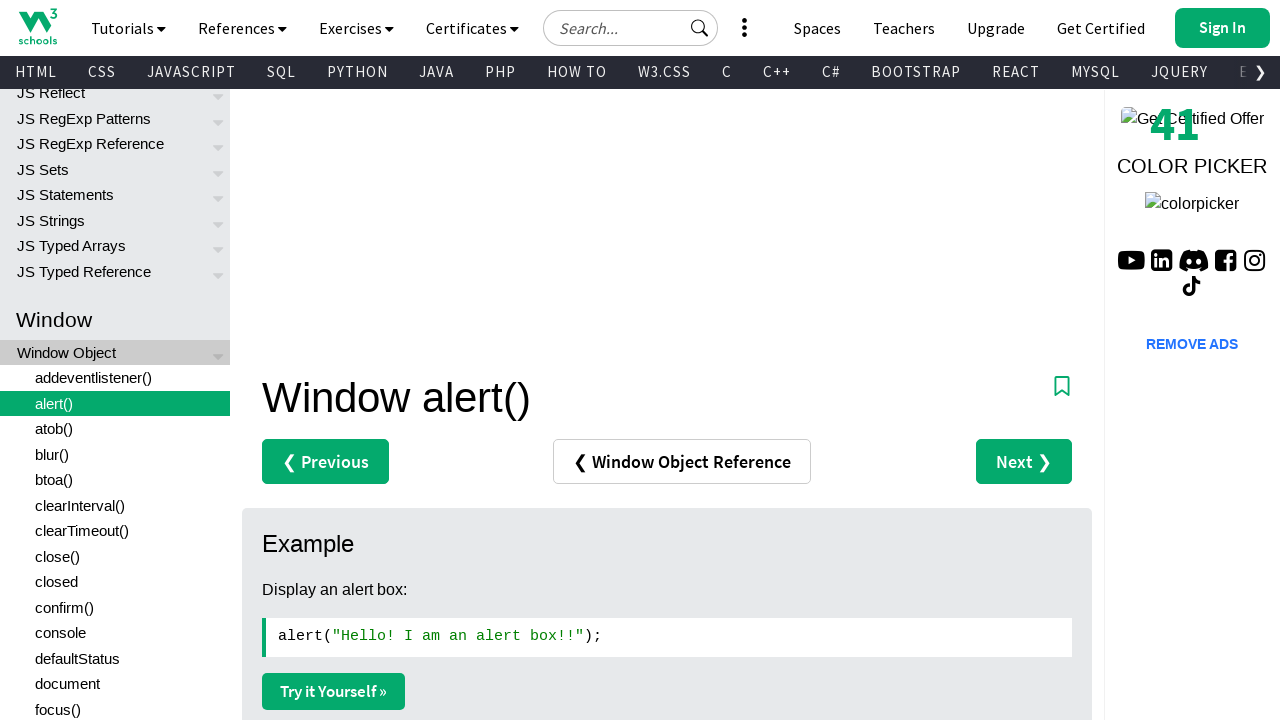

Waited 3 seconds for W3Schools page to load
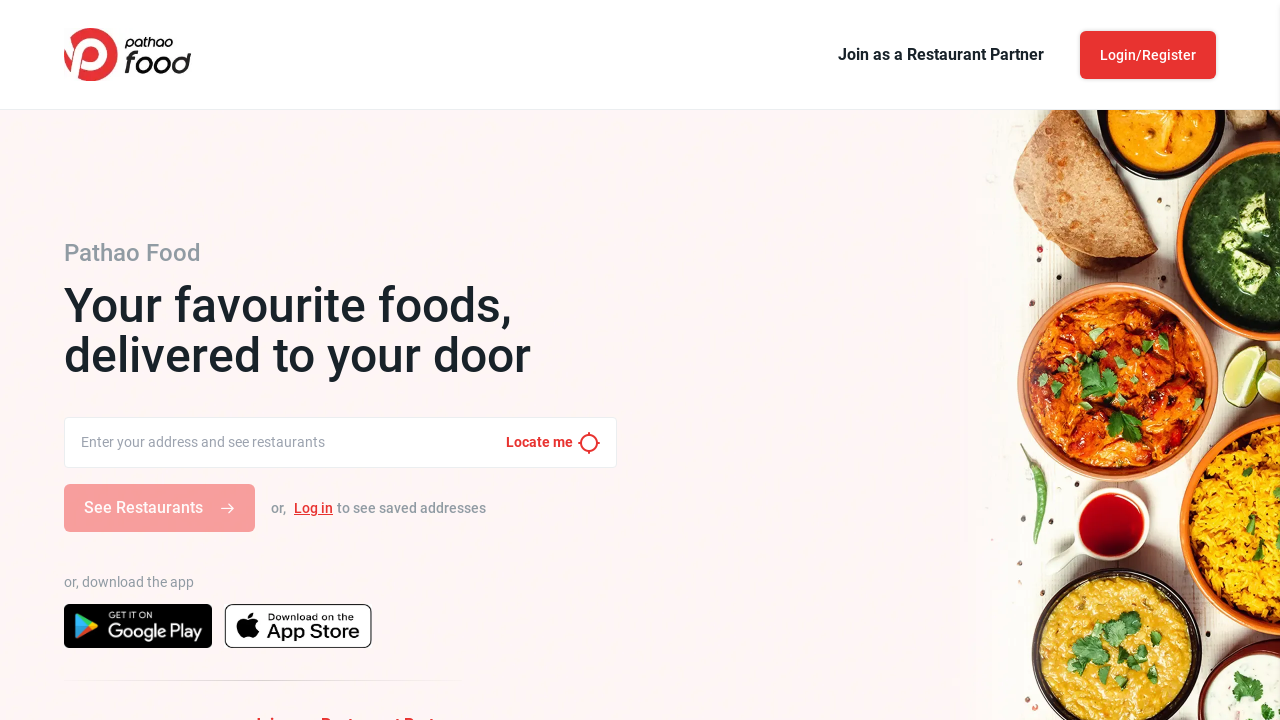

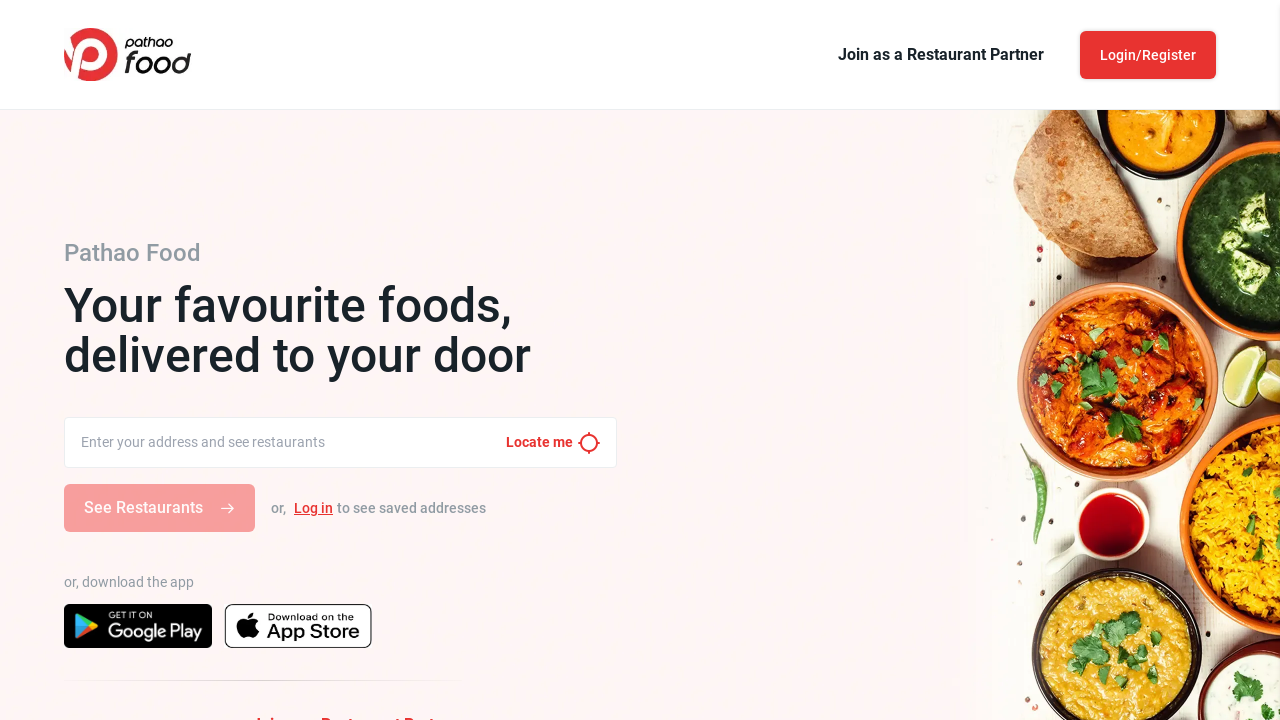